Tests BMI calculator by entering weight and height values, then verifying the calculated BMI result

Starting URL: http://atidcollege.co.il/Xamples/bmi/

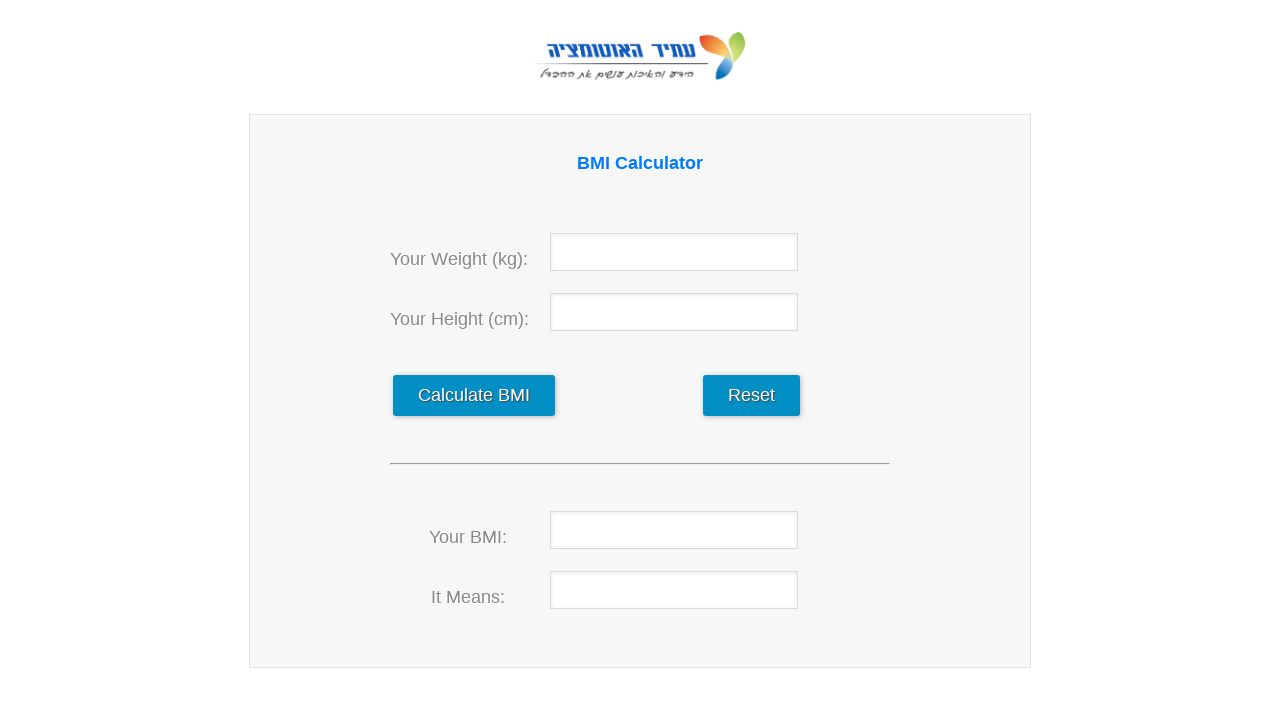

Filled weight field with 80 kg on #weight
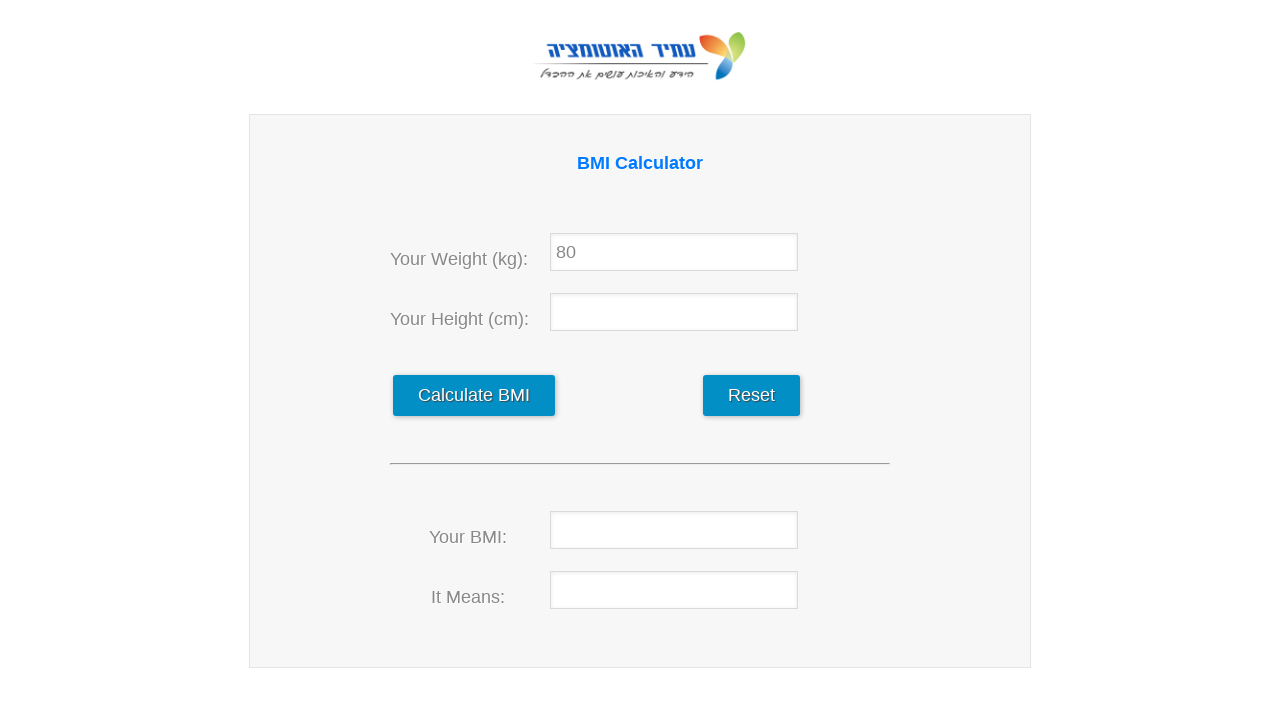

Filled height field with 180 cm on #hight
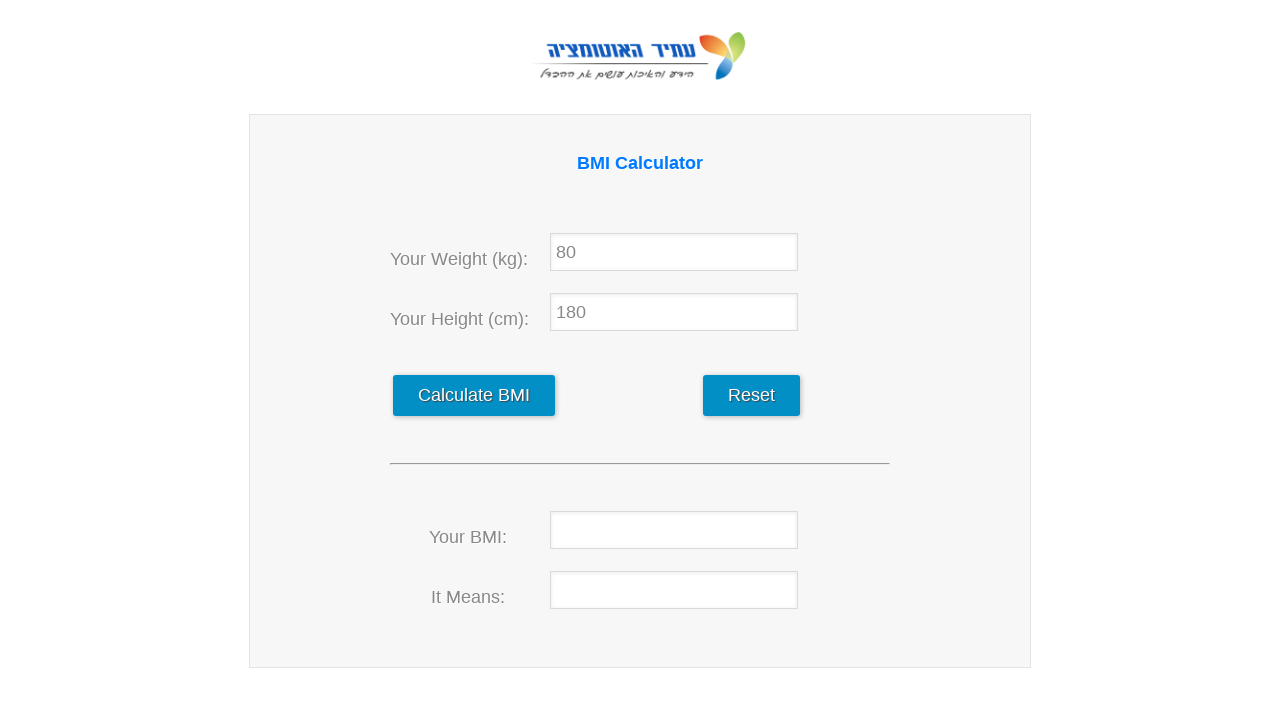

Clicked calculate button to compute BMI at (474, 396) on #calculate_data
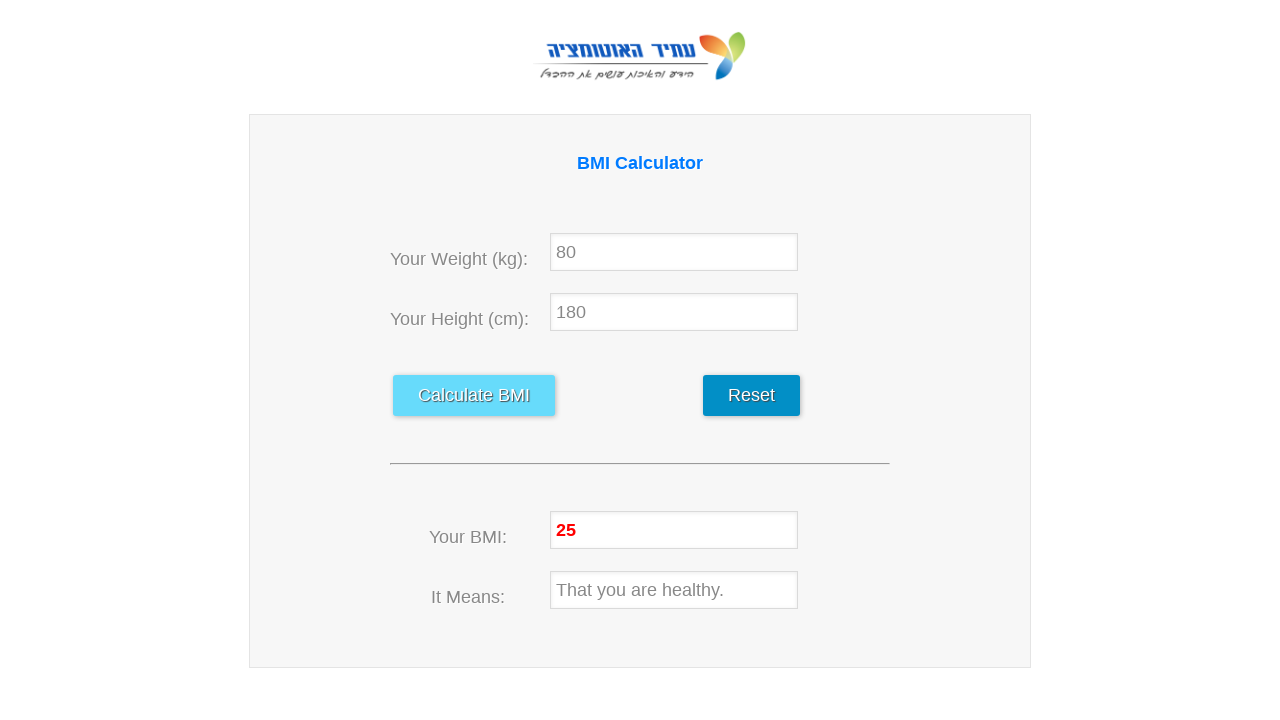

BMI result element is now visible
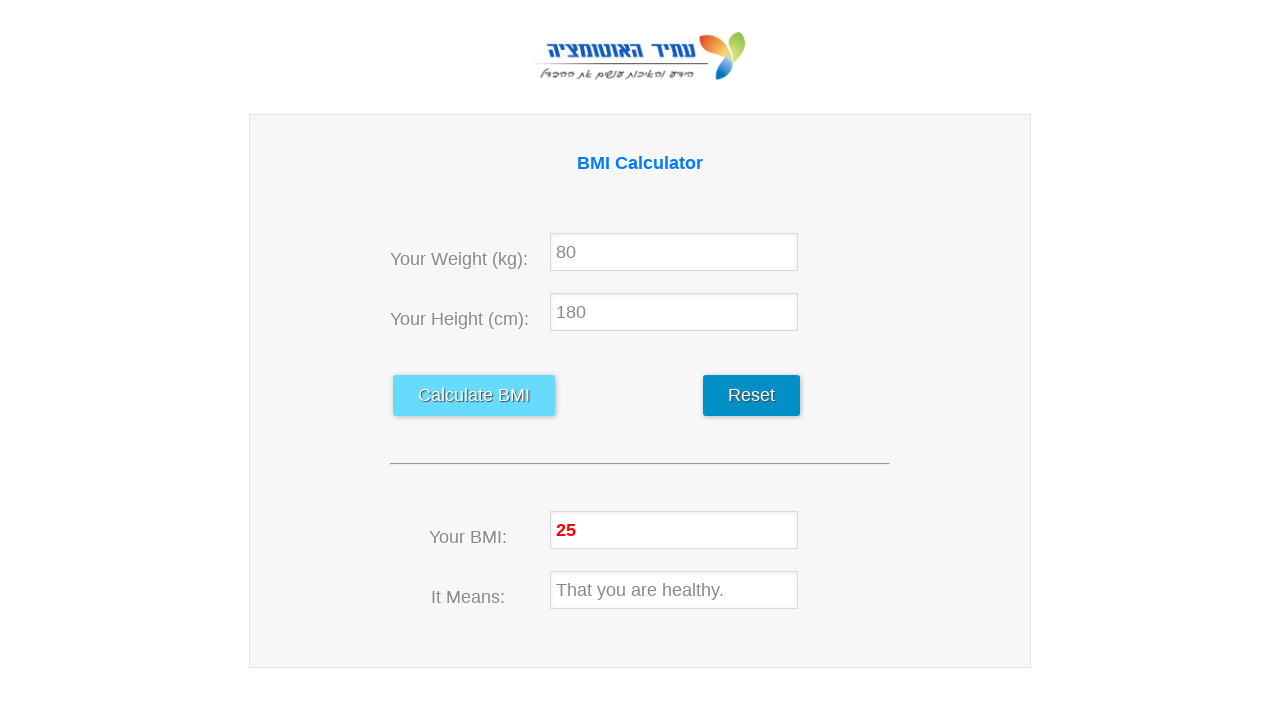

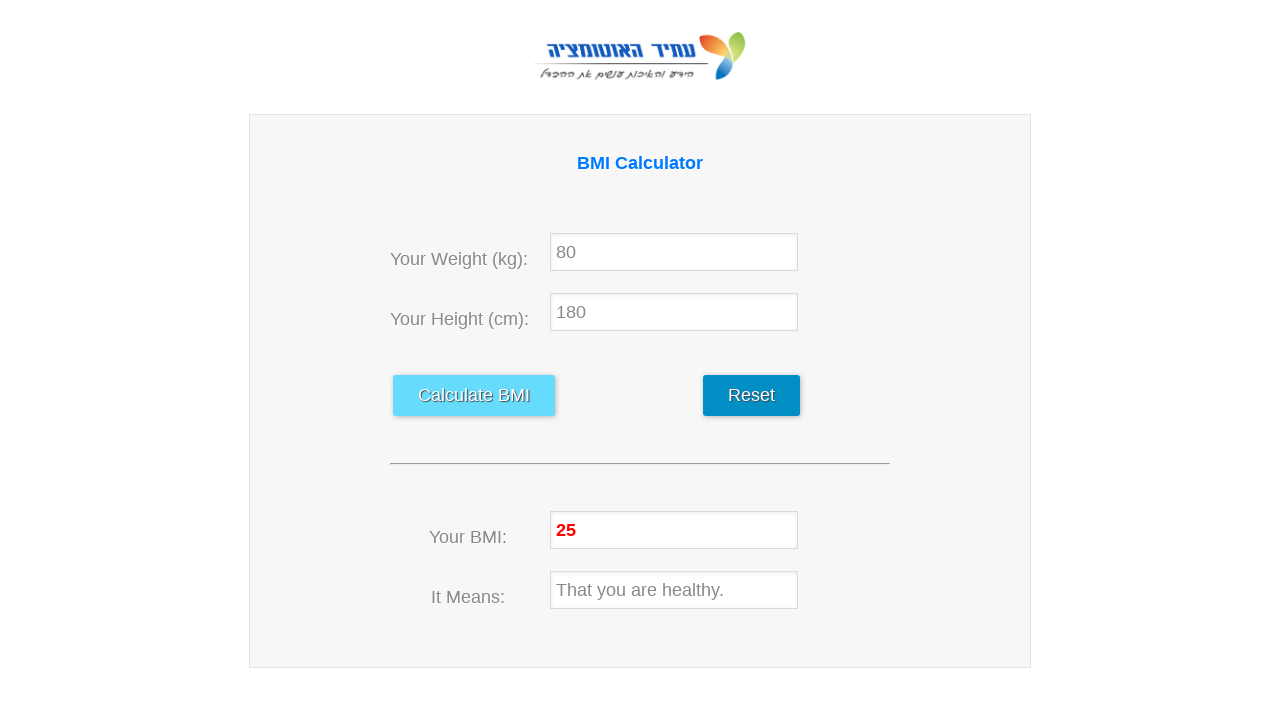